Tests the TextBox form by verifying field labels, filling in all form fields (name, email, current address, permanent address), submitting the form, and verifying the output displays the entered values correctly.

Starting URL: https://demoqa.com/text-box

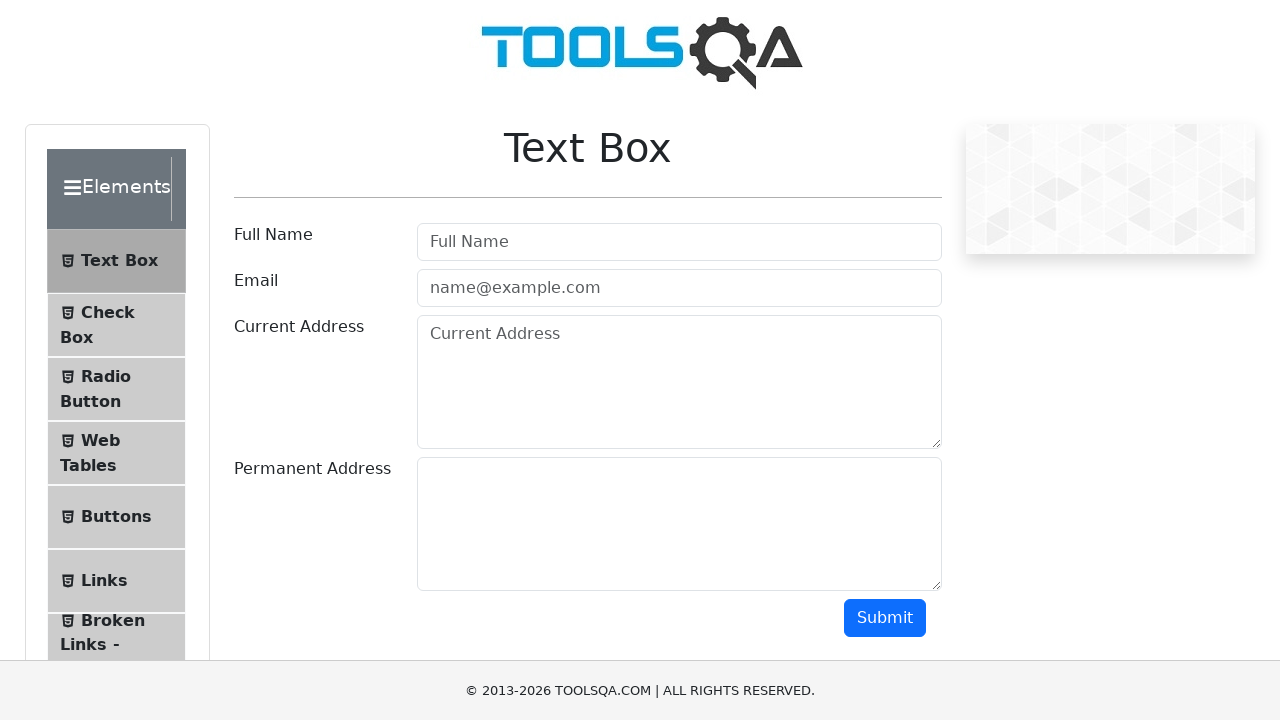

Waited for form labels to load
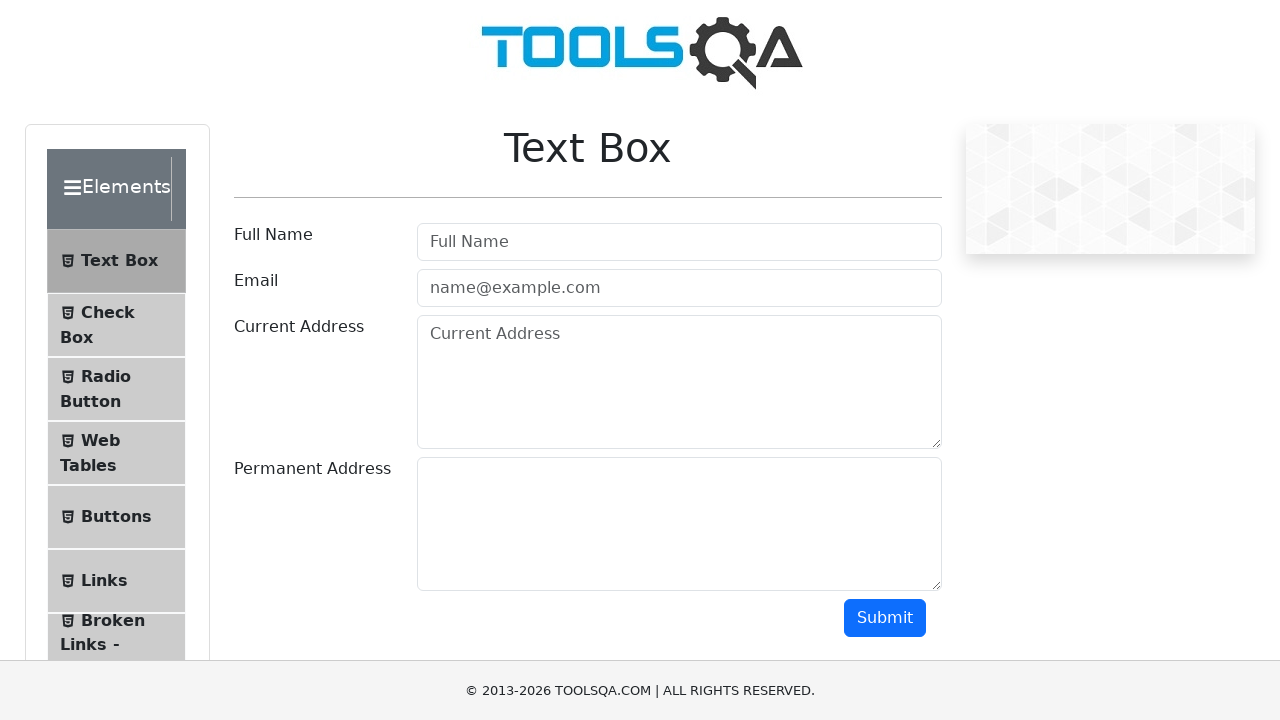

Filled Full Name field with 'Aleks Smith' on #userName
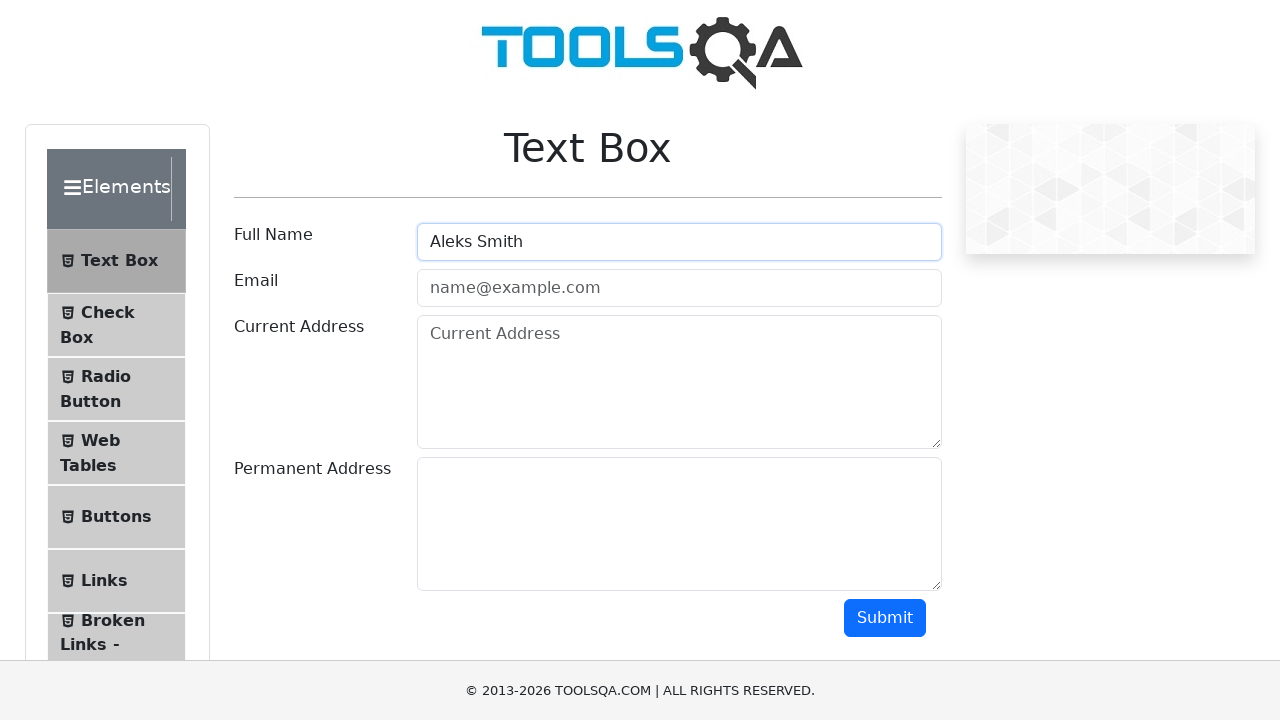

Filled Email field with 'Aleks@gmail.com' on #userEmail
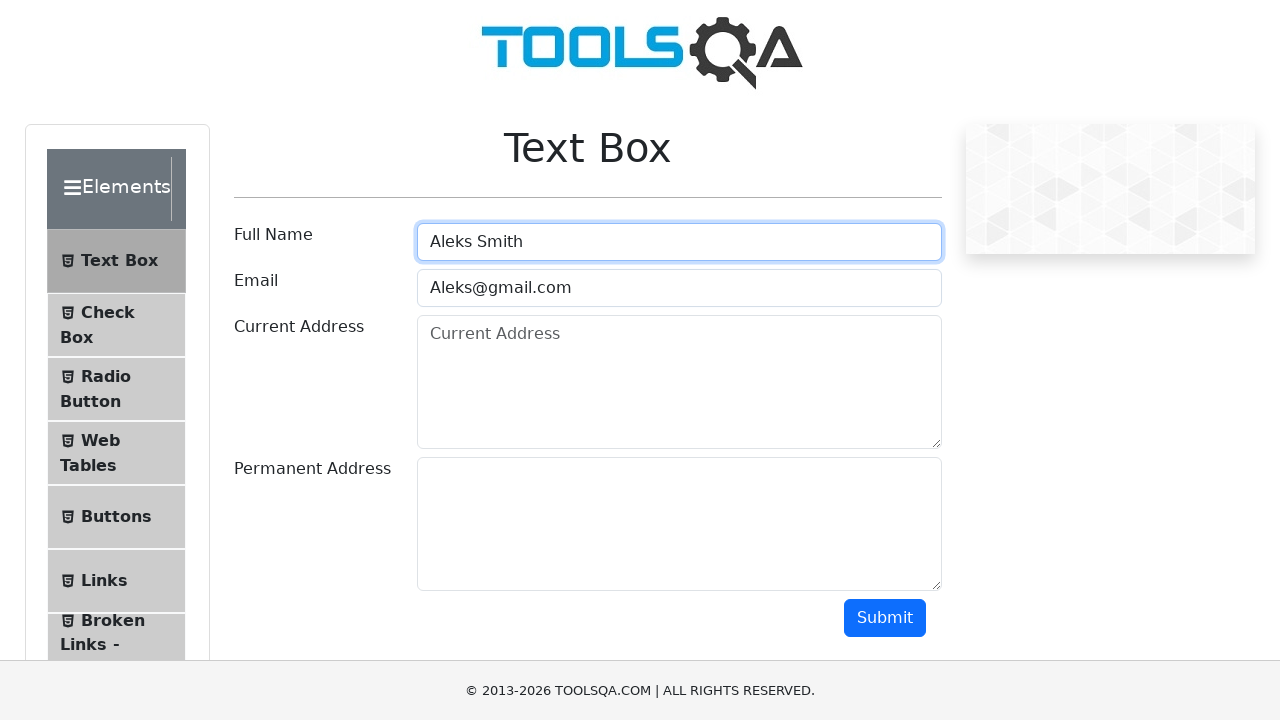

Filled Current Address field with 'Moscow city' on #currentAddress
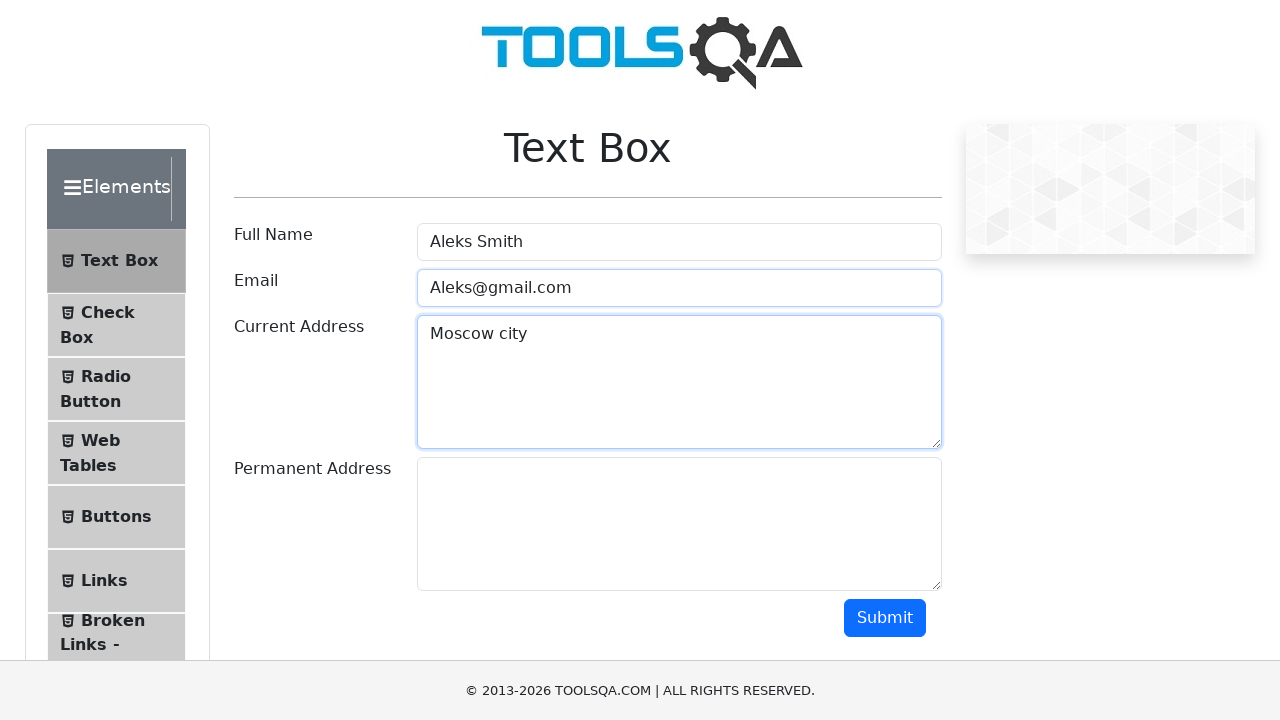

Filled Permanent Address field with 'Red Square' on #permanentAddress
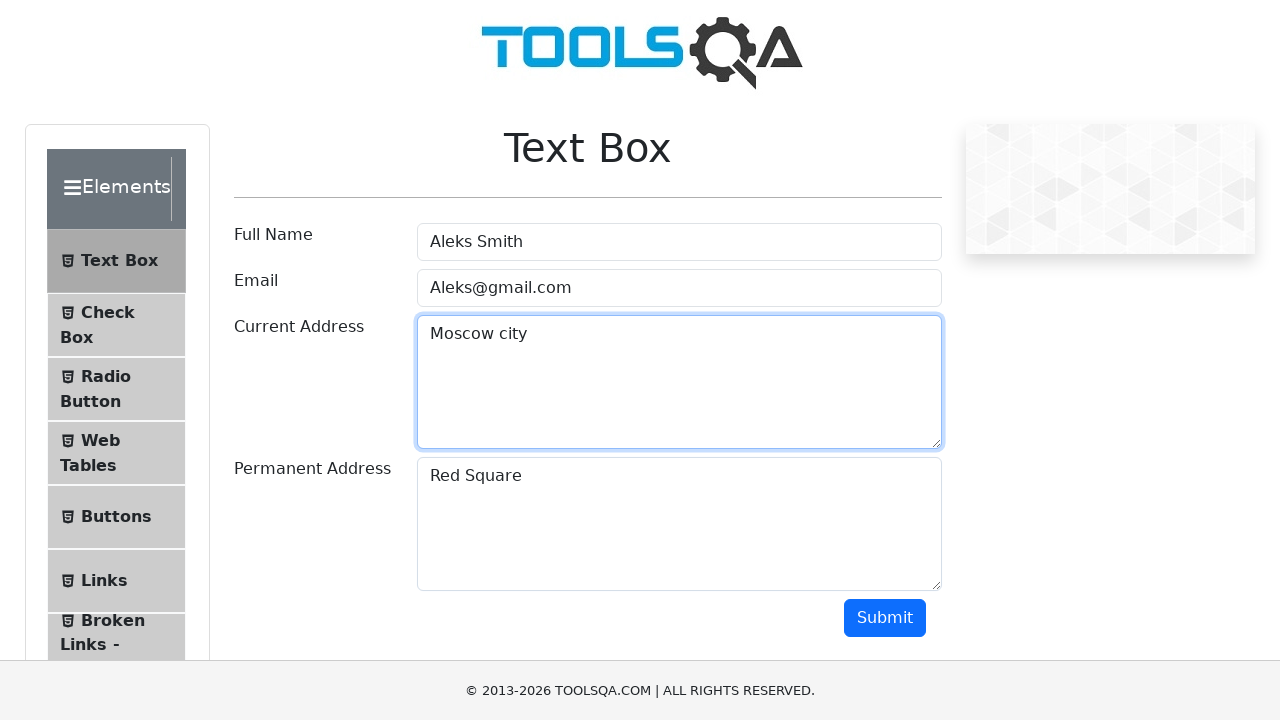

Scrolled submit button into view
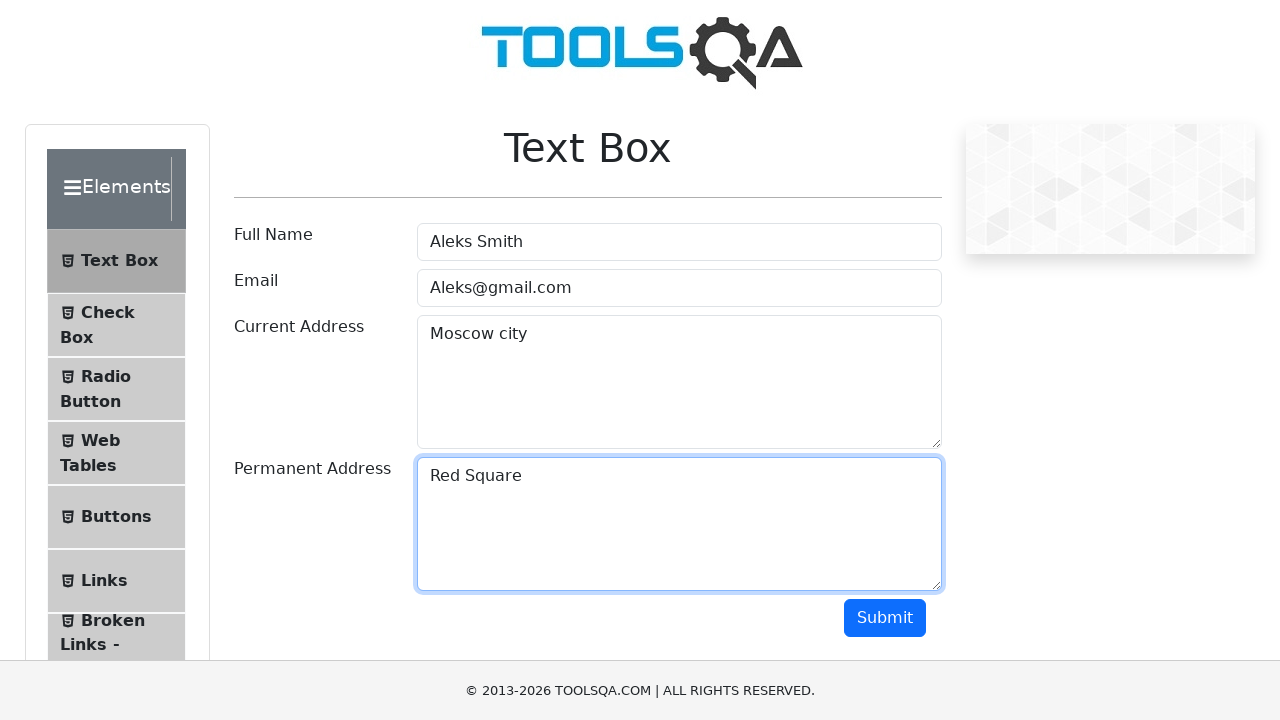

Clicked submit button to submit form at (885, 618) on #submit
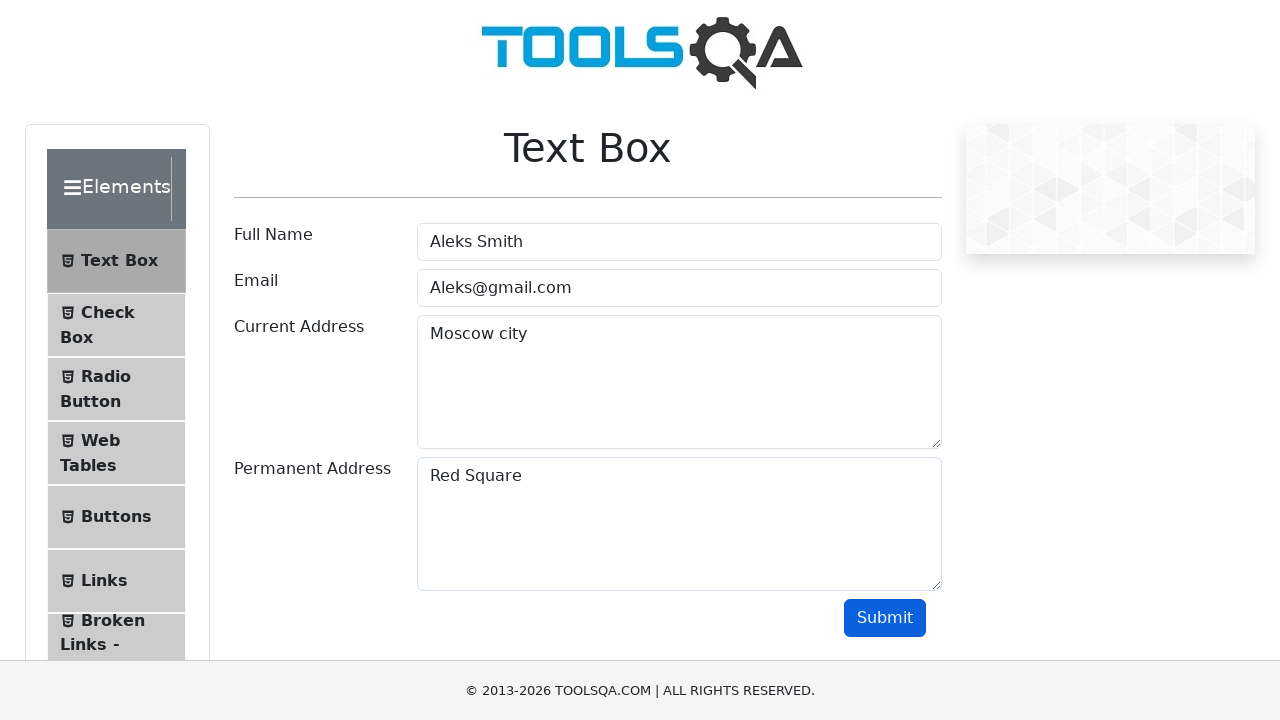

Scrolled to output section with name field
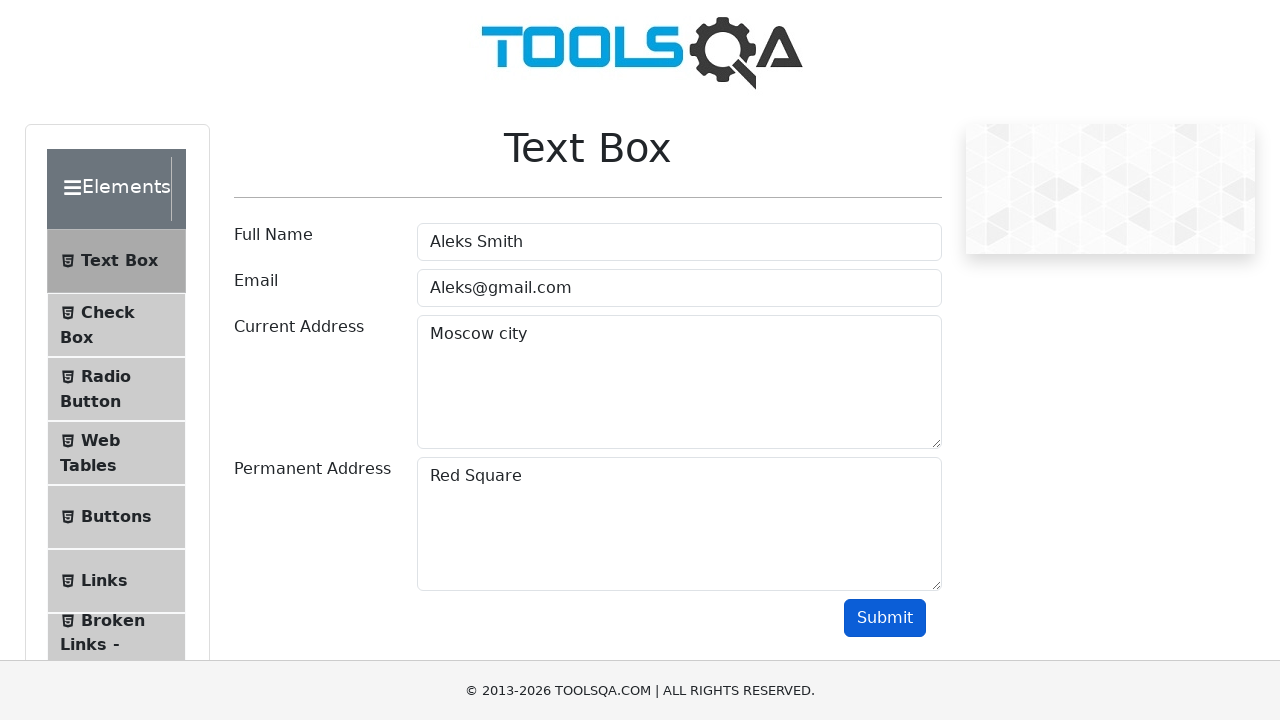

Waited for name output field to appear
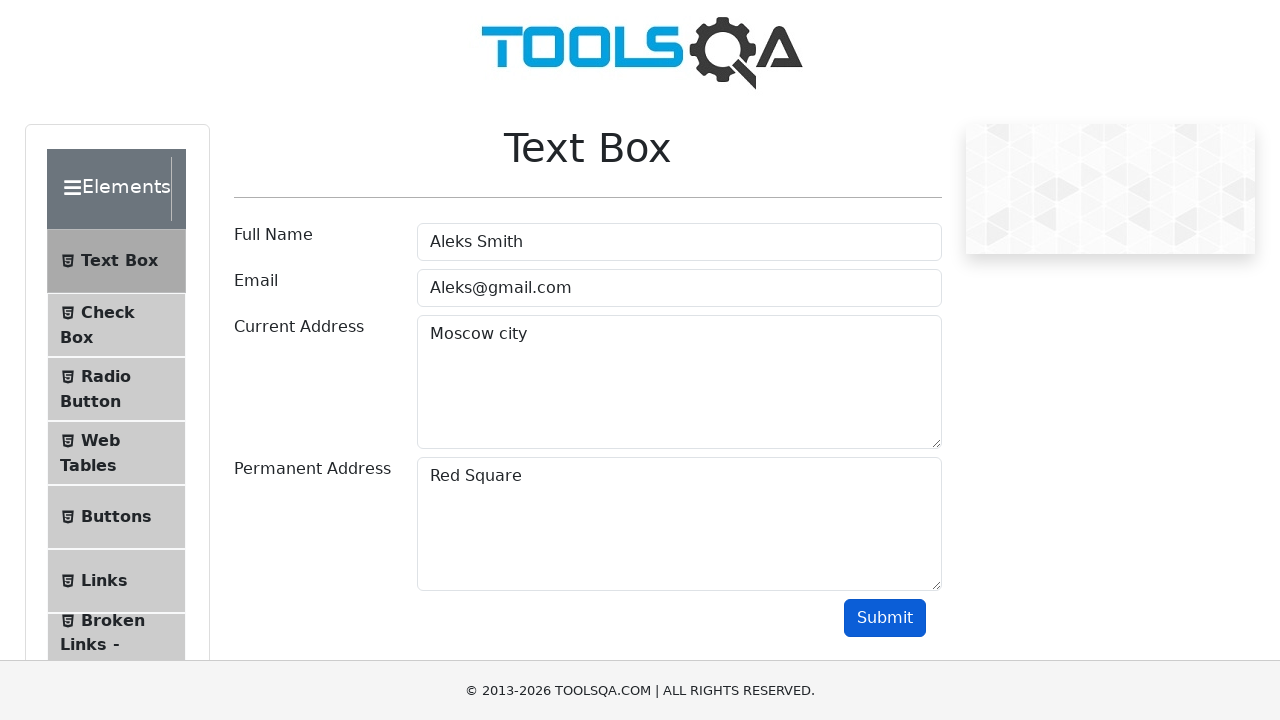

Waited for email output field to appear
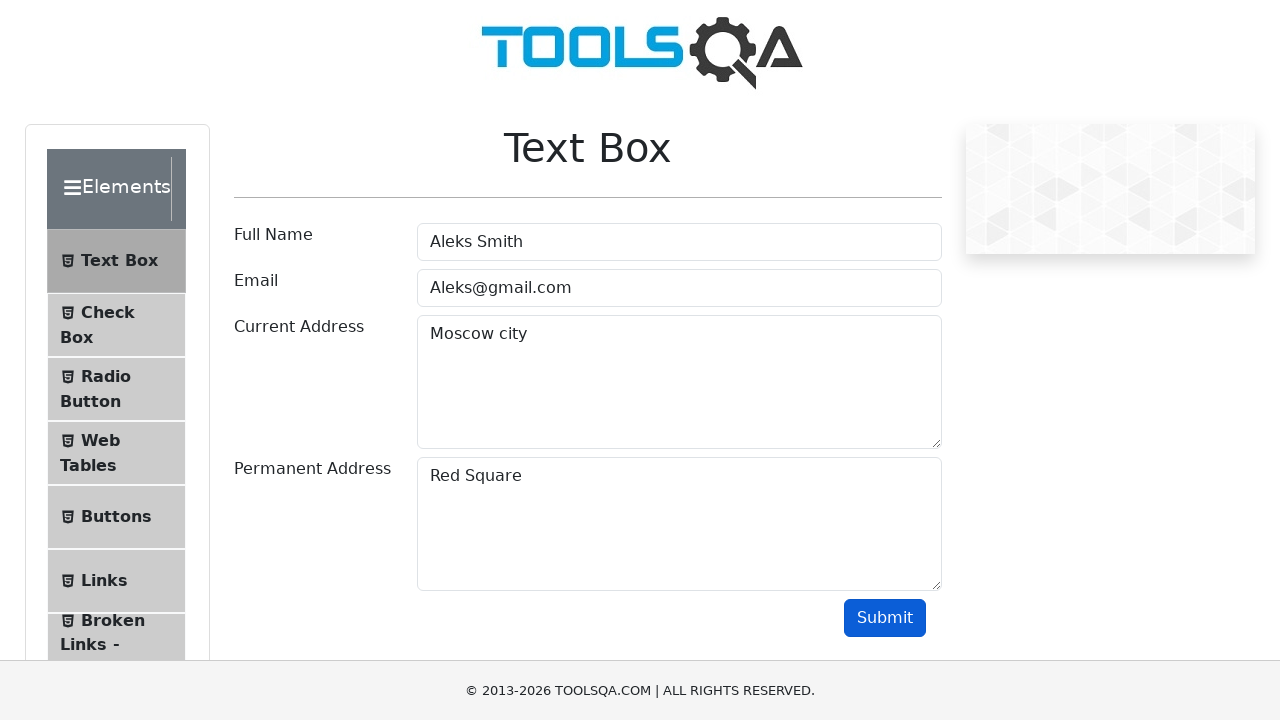

Waited for current address output field to appear
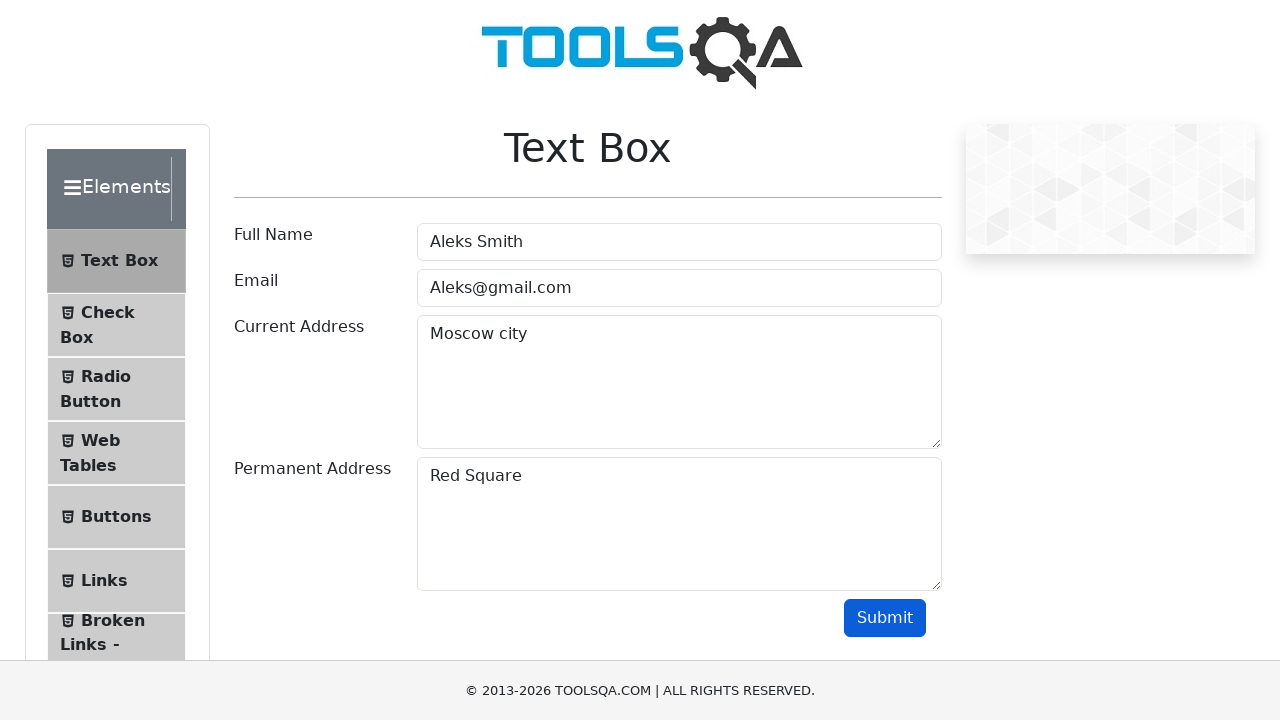

Waited for permanent address output field to appear
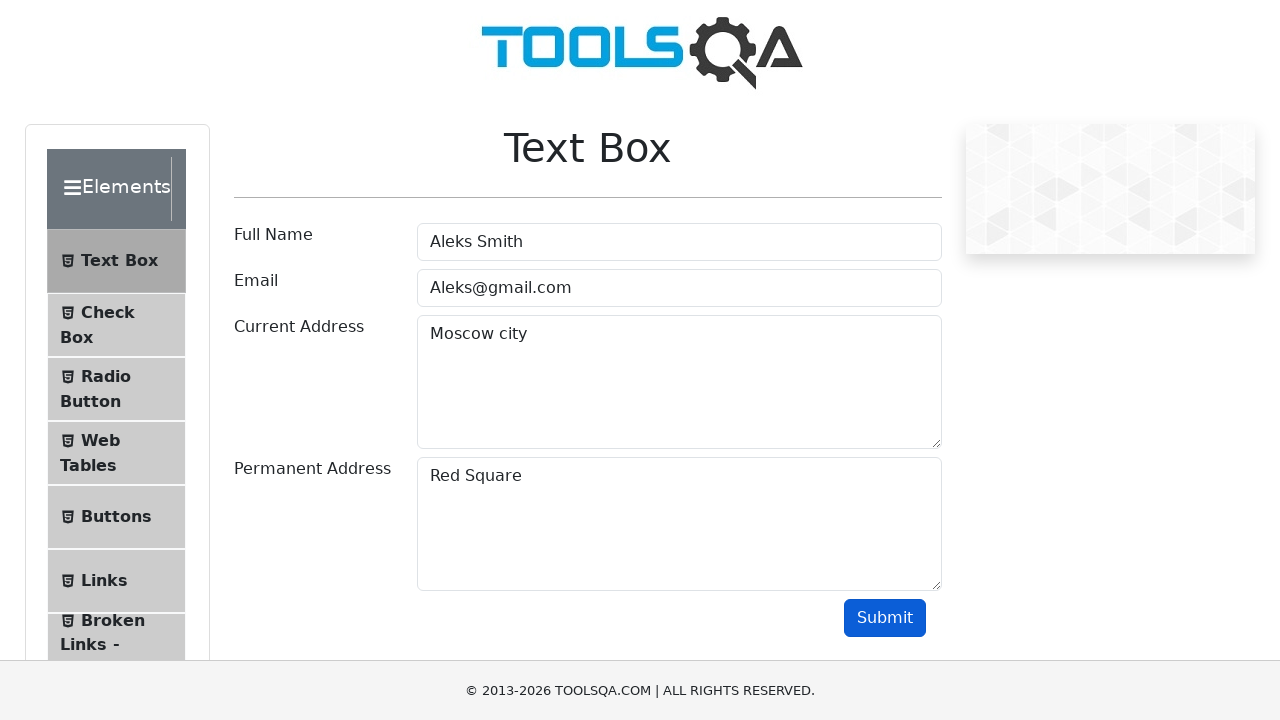

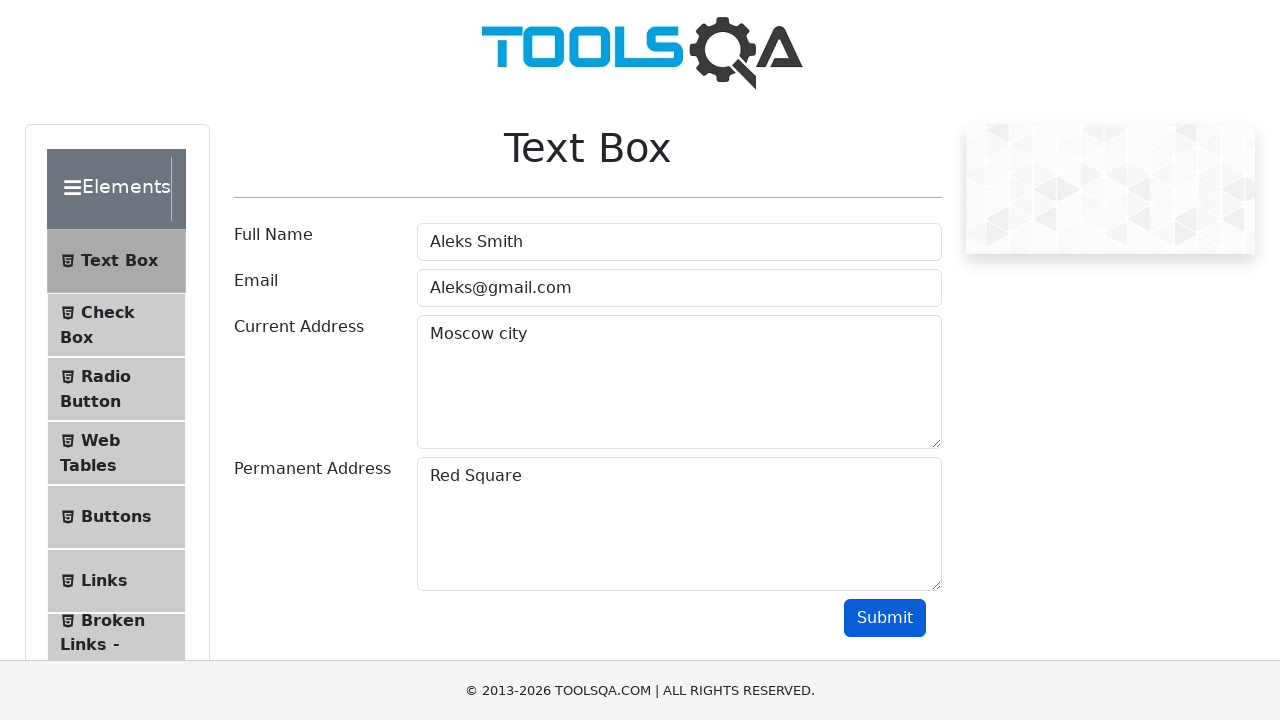